Tests browser window management functionality by maximizing the window, then resizing it to specific dimensions, and repositioning it on screen.

Starting URL: http://omayo.blogspot.com/

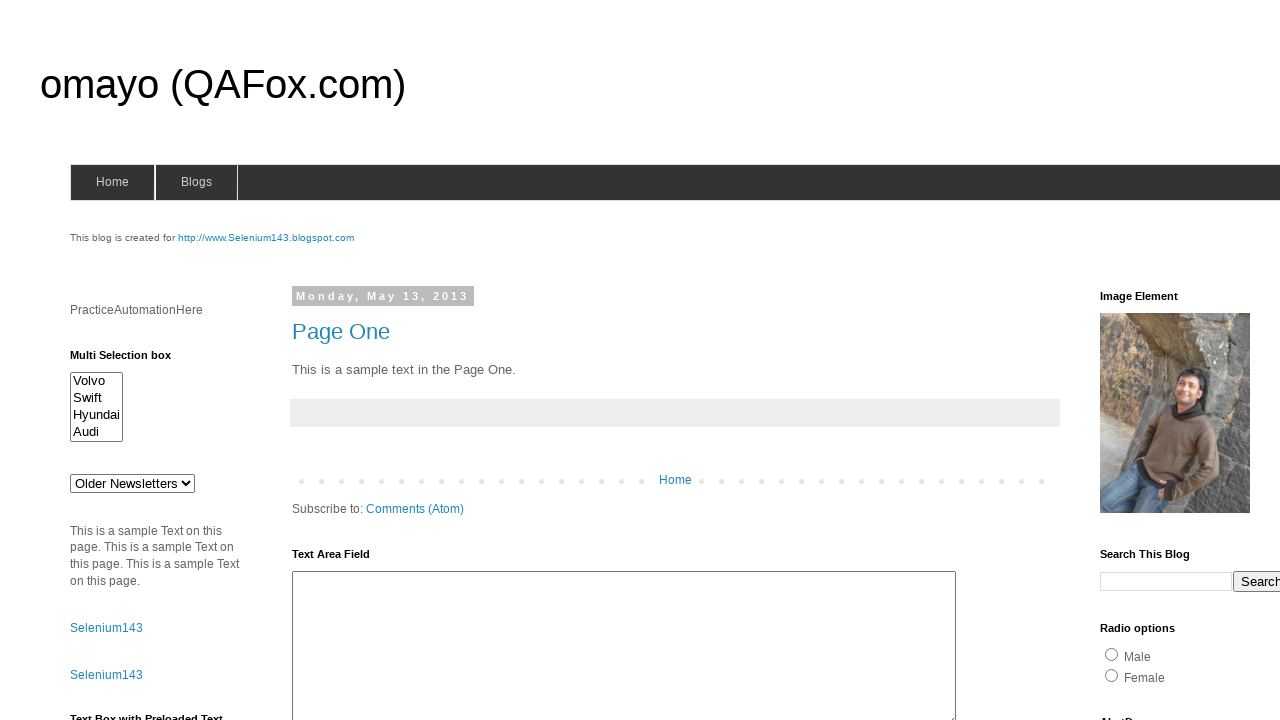

Set viewport to maximized size (1920x1080)
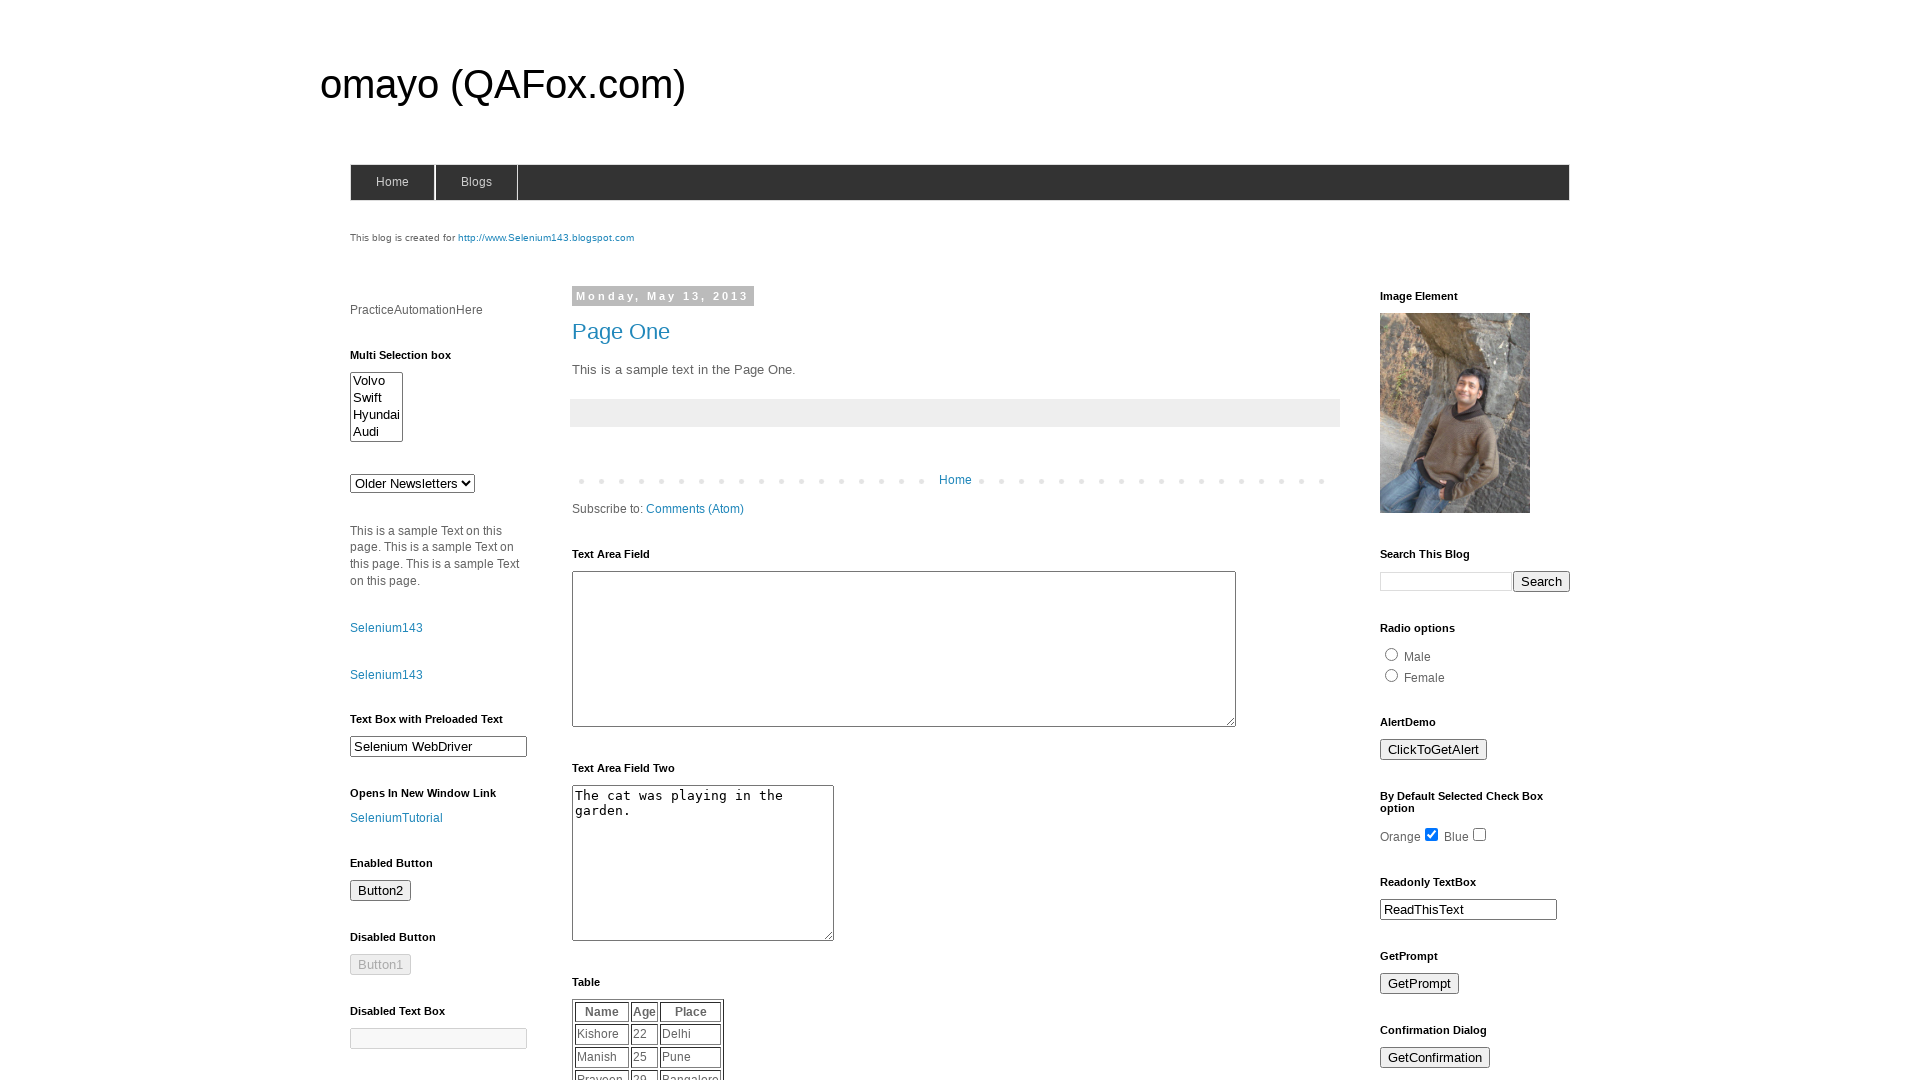

Waited 2 seconds to observe maximized window state
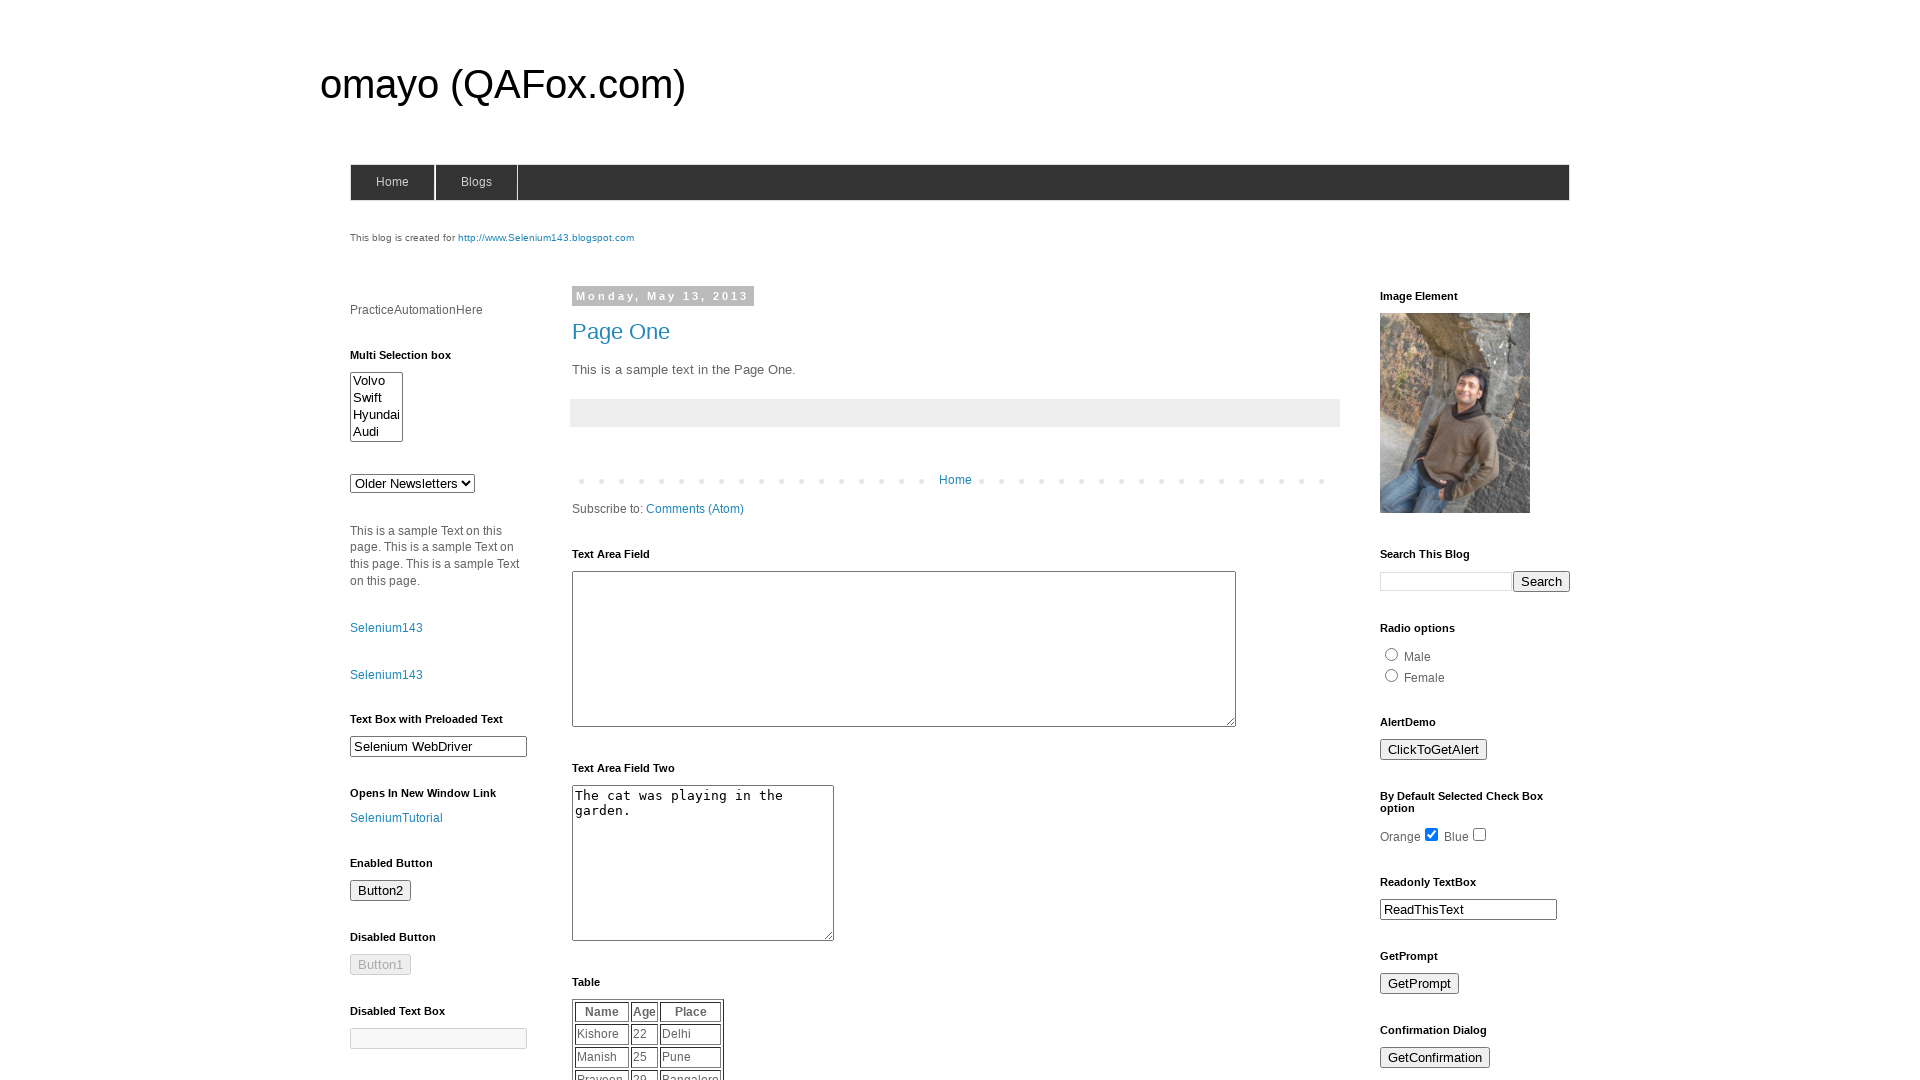

Resized viewport to 450x230 pixels
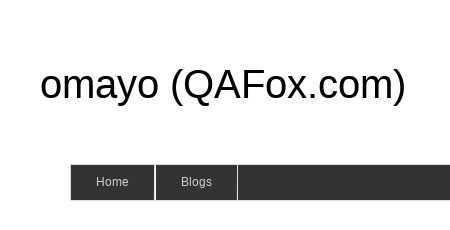

Waited 2 seconds to observe resized window state
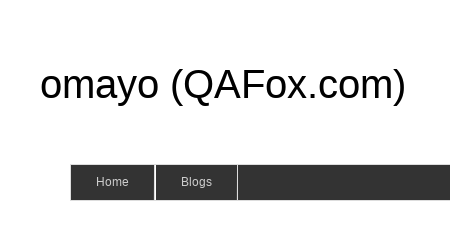

Page fully loaded (domcontentloaded state)
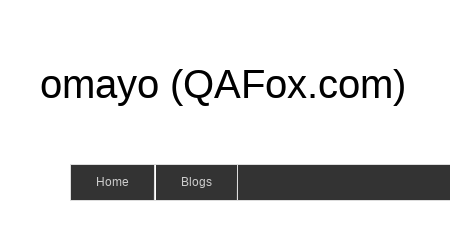

Waited 2 seconds to observe final window state
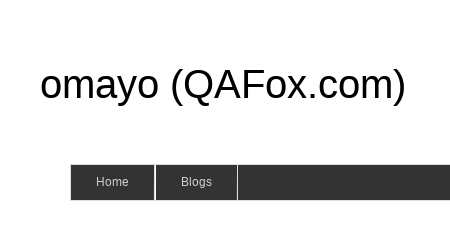

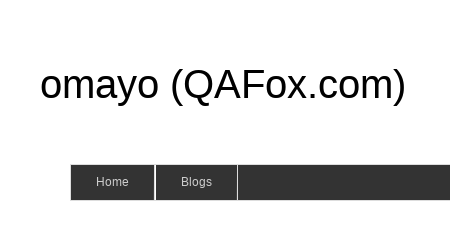